Tests that the "people" radio button is selected by default and the "robots" radio button is not selected on a math challenge page.

Starting URL: http://suninjuly.github.io/math.html

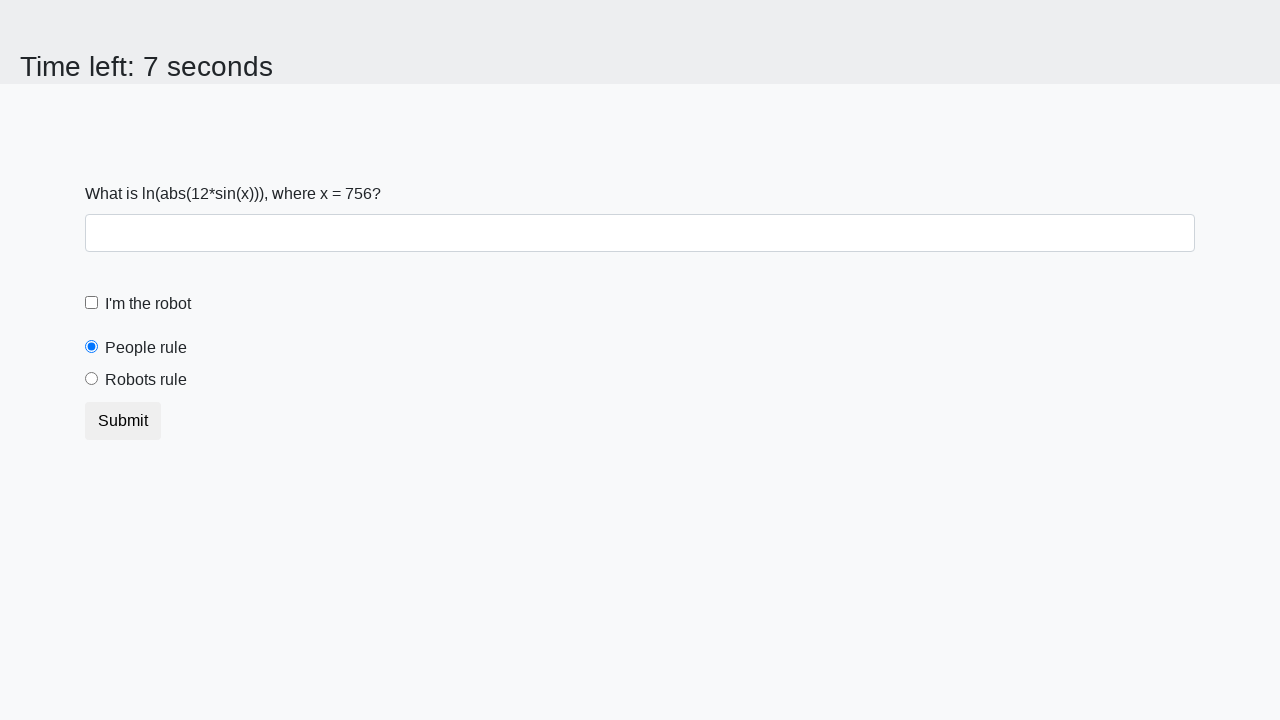

Navigated to math challenge page
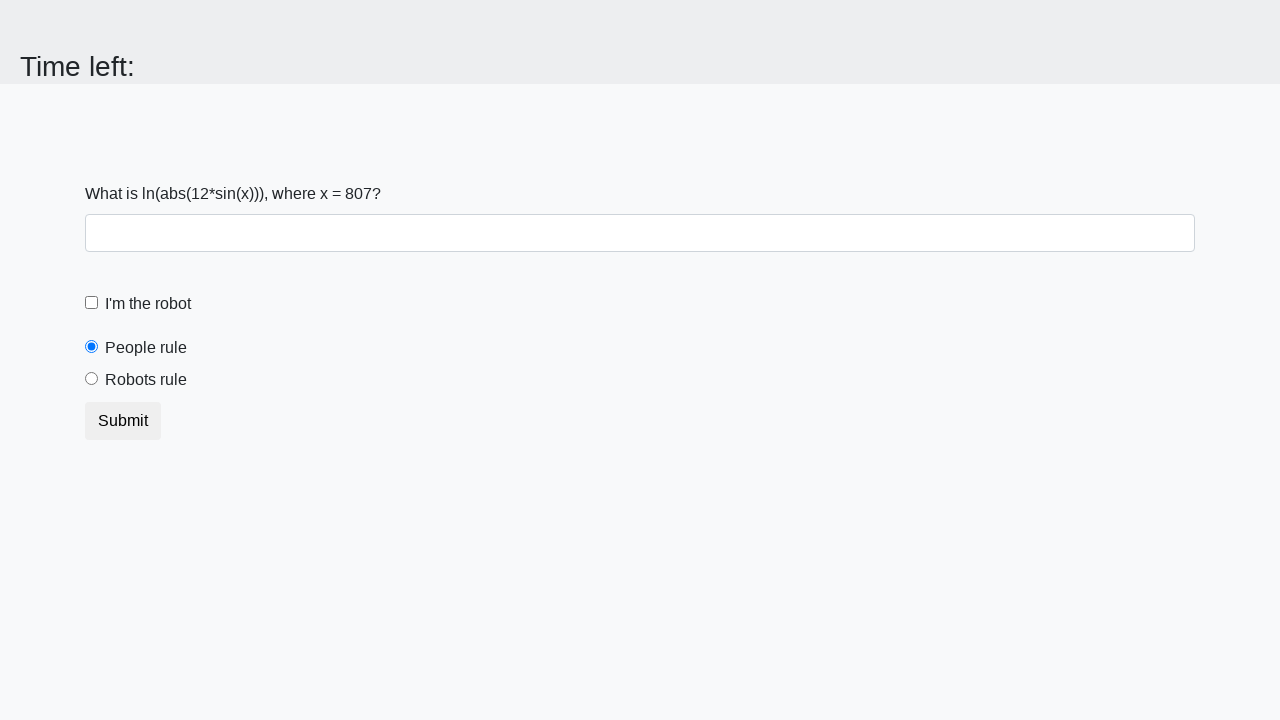

Waited for people radio button to be available
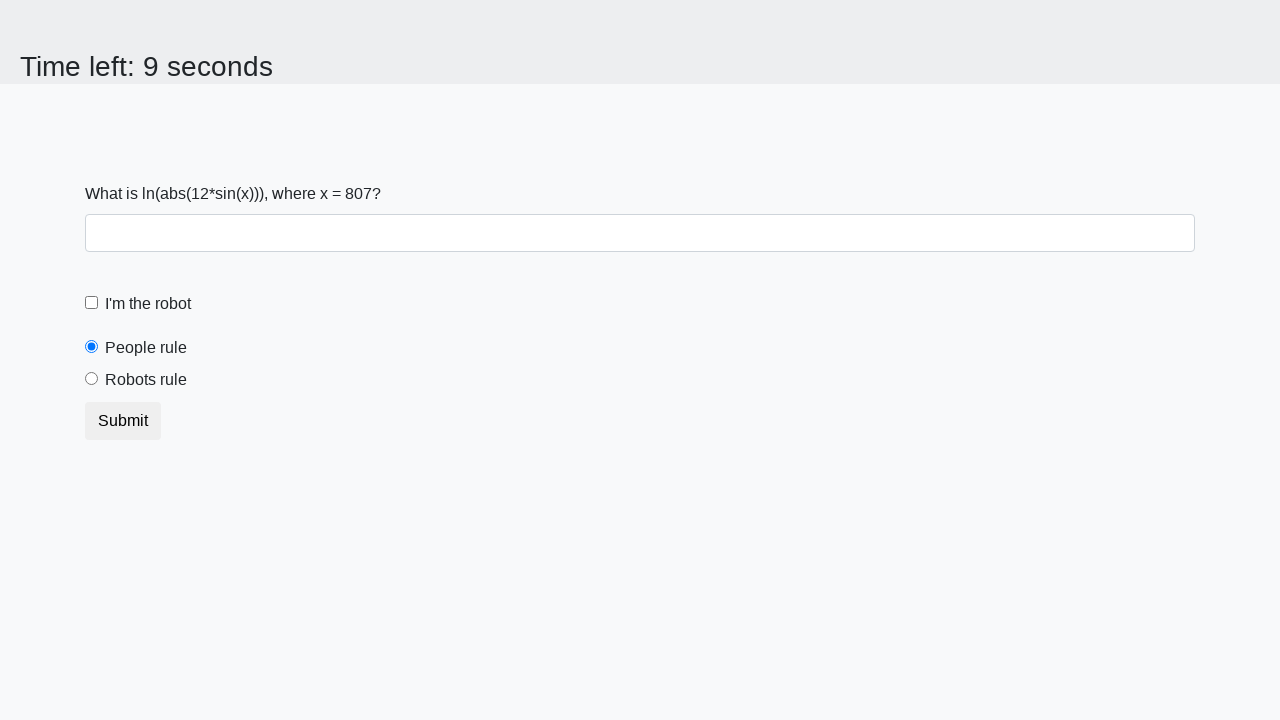

Verified that people radio button is selected by default
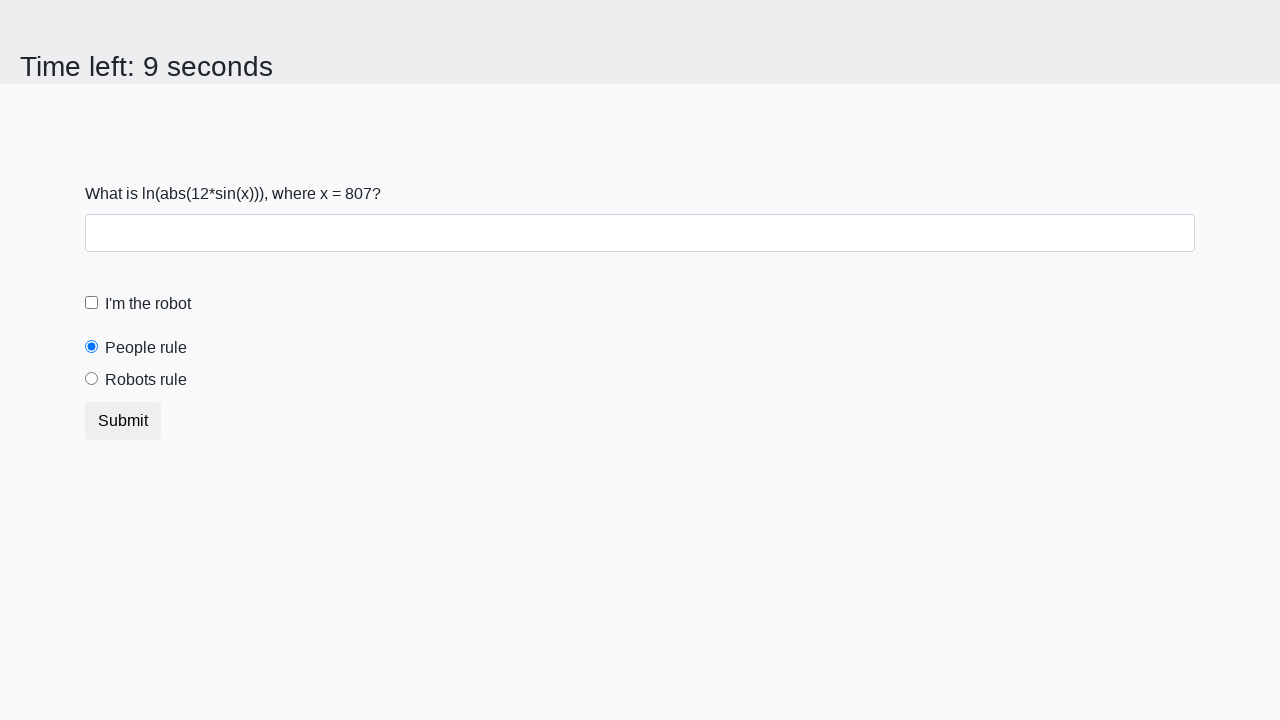

Verified that robots radio button is not selected by default
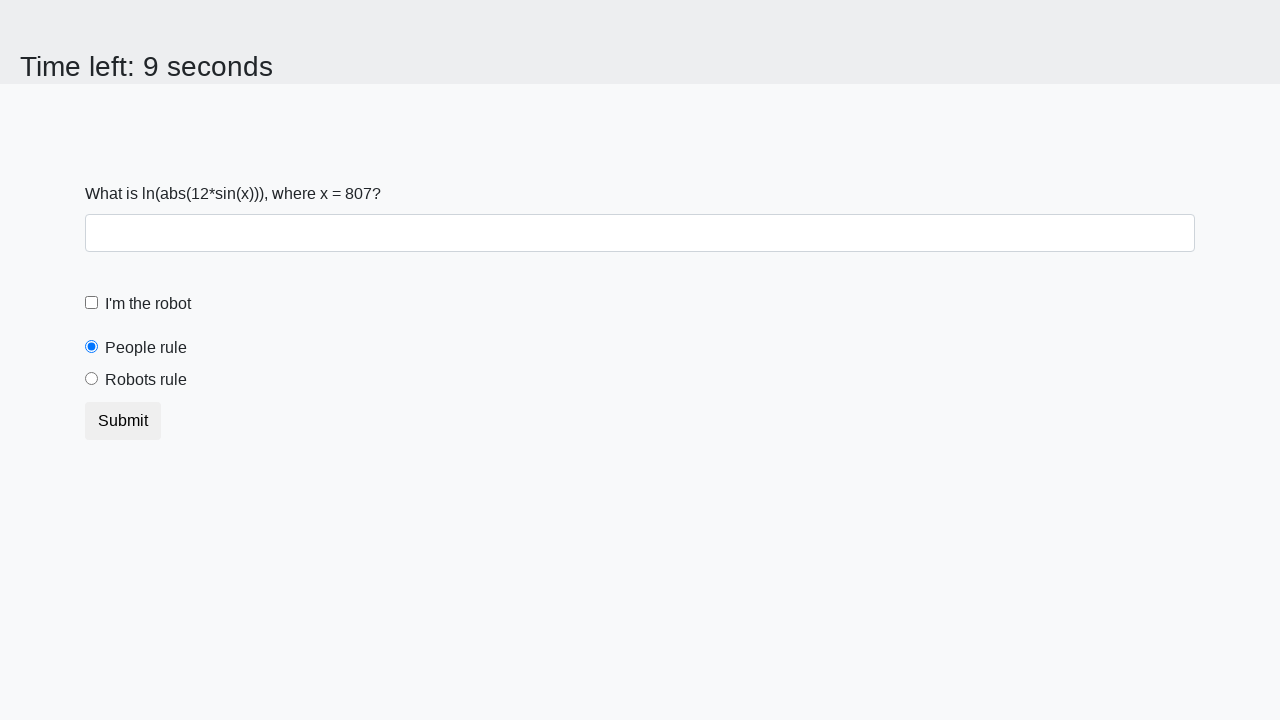

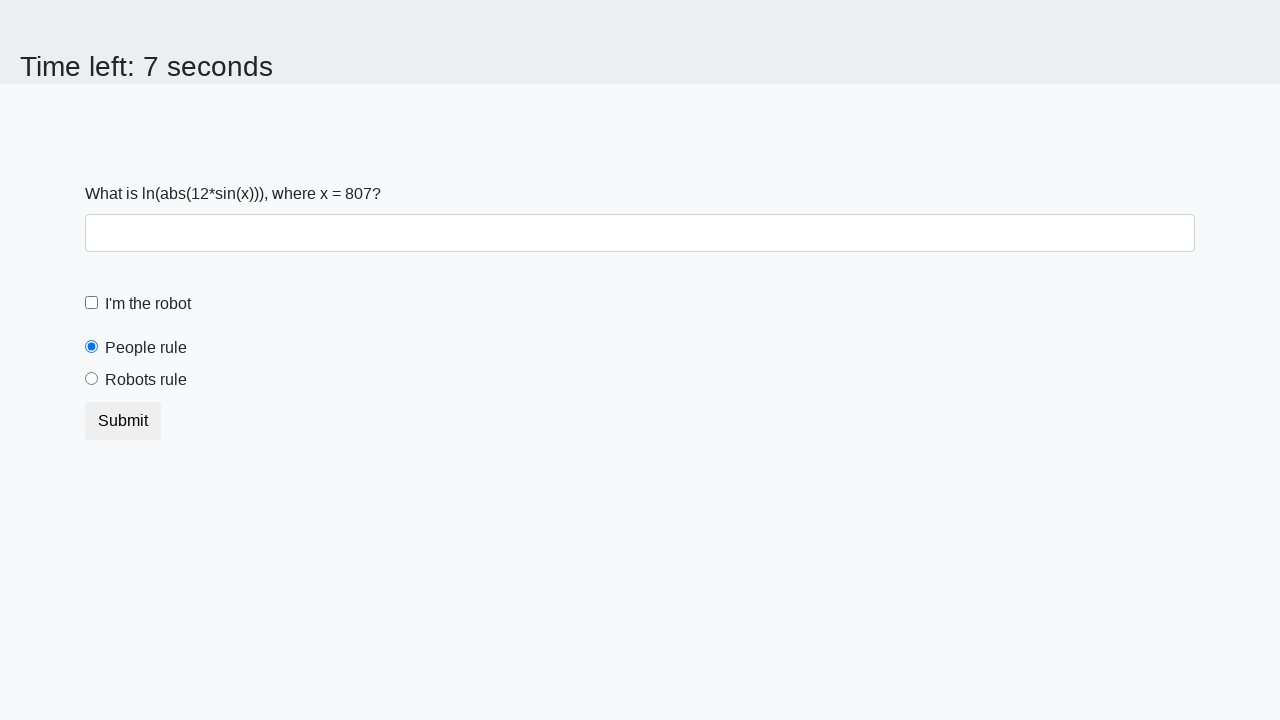